Tests radio button functionality by clicking on the "Yes" radio button option

Starting URL: https://demoqa.com/radio-button

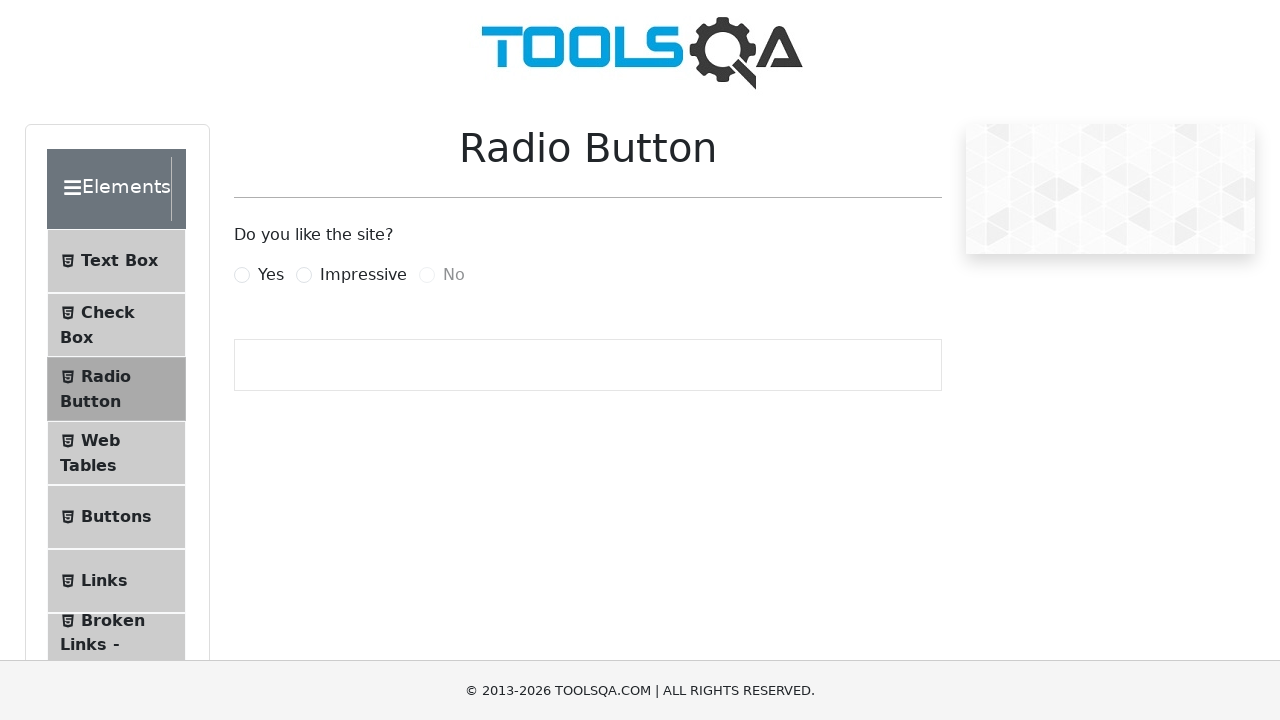

Clicked on the Yes radio button label at (271, 275) on label[for='yesRadio']
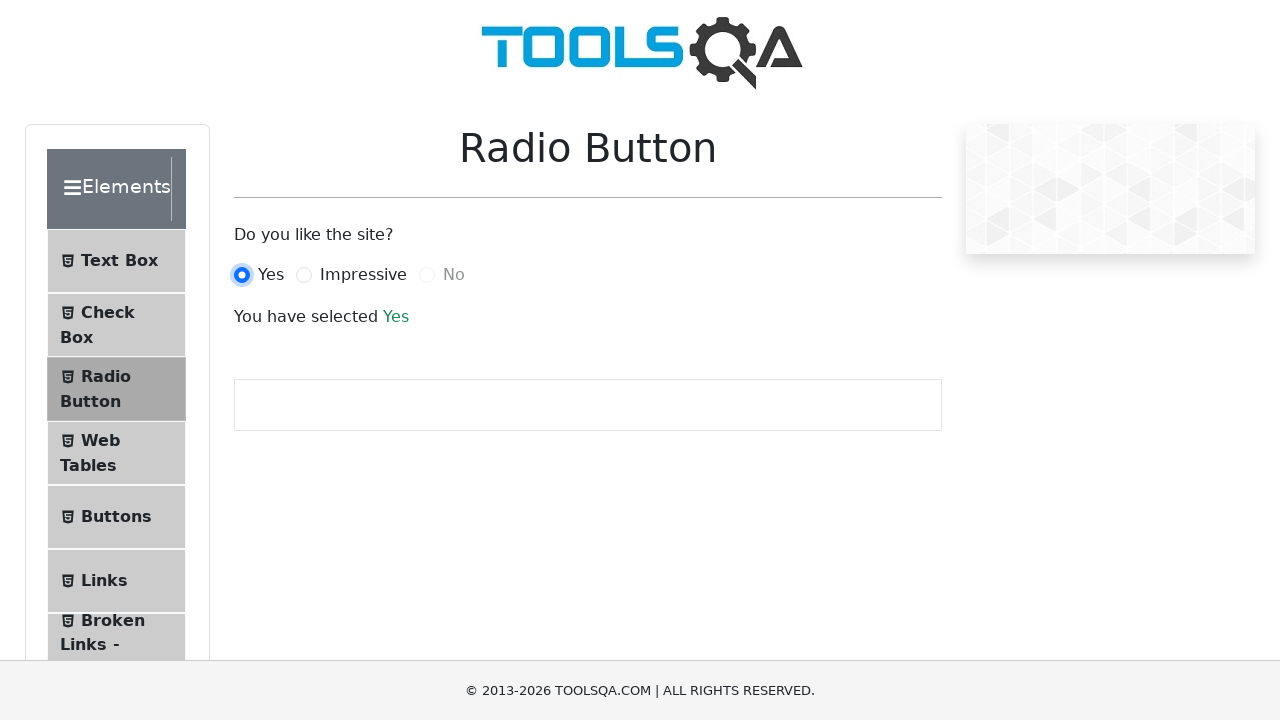

Waited 3 seconds for the radio button action to complete
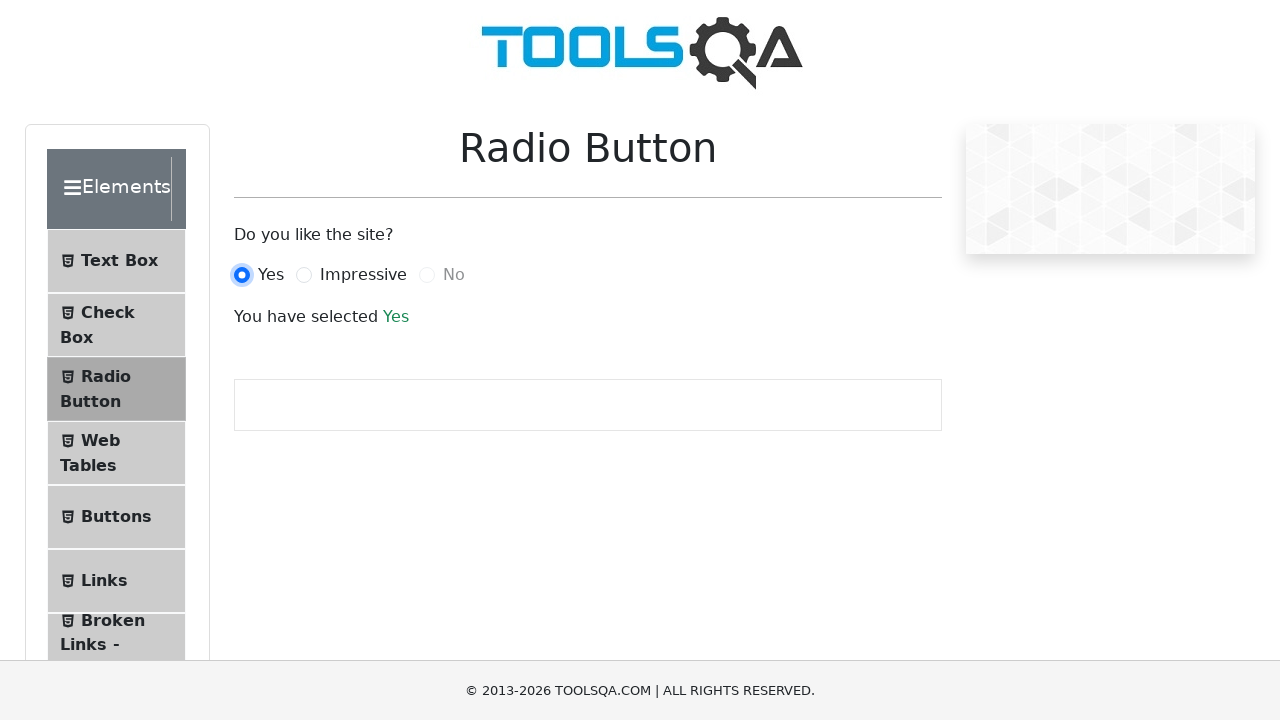

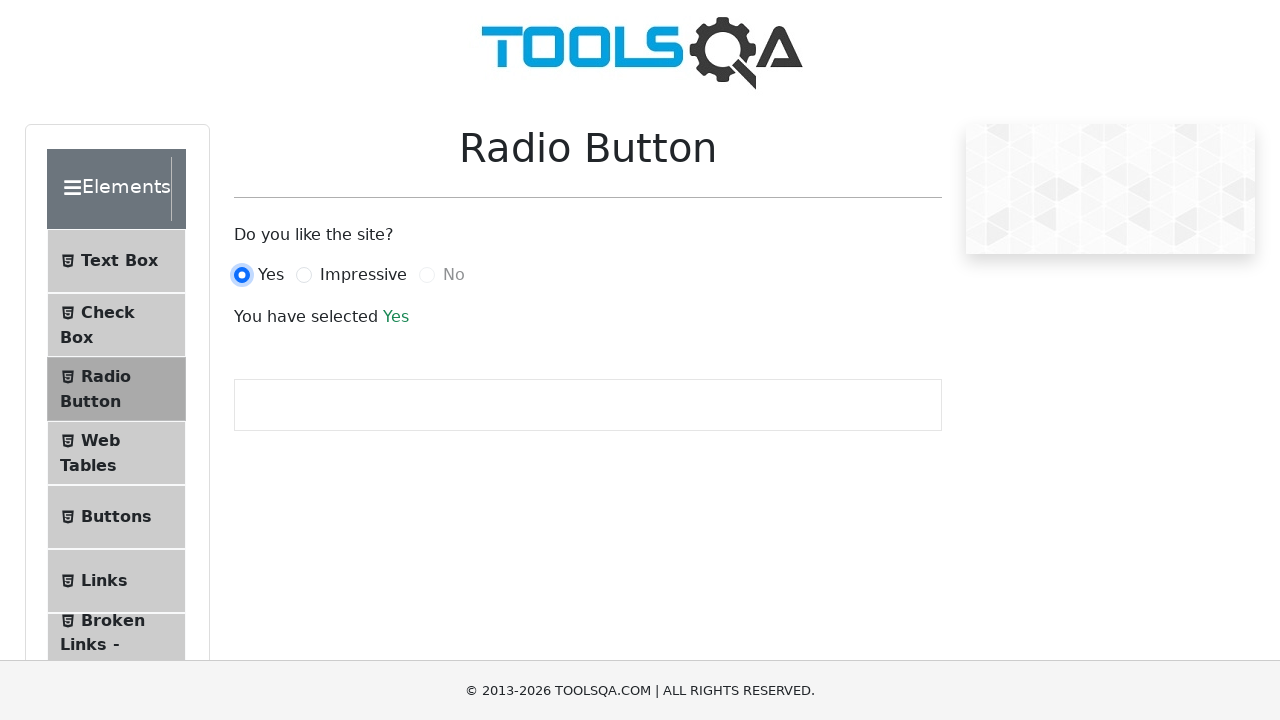